Tests dynamic content loading by clicking a start button and waiting for a hidden element to become visible using fluent wait

Starting URL: https://the-internet.herokuapp.com/dynamic_loading/1

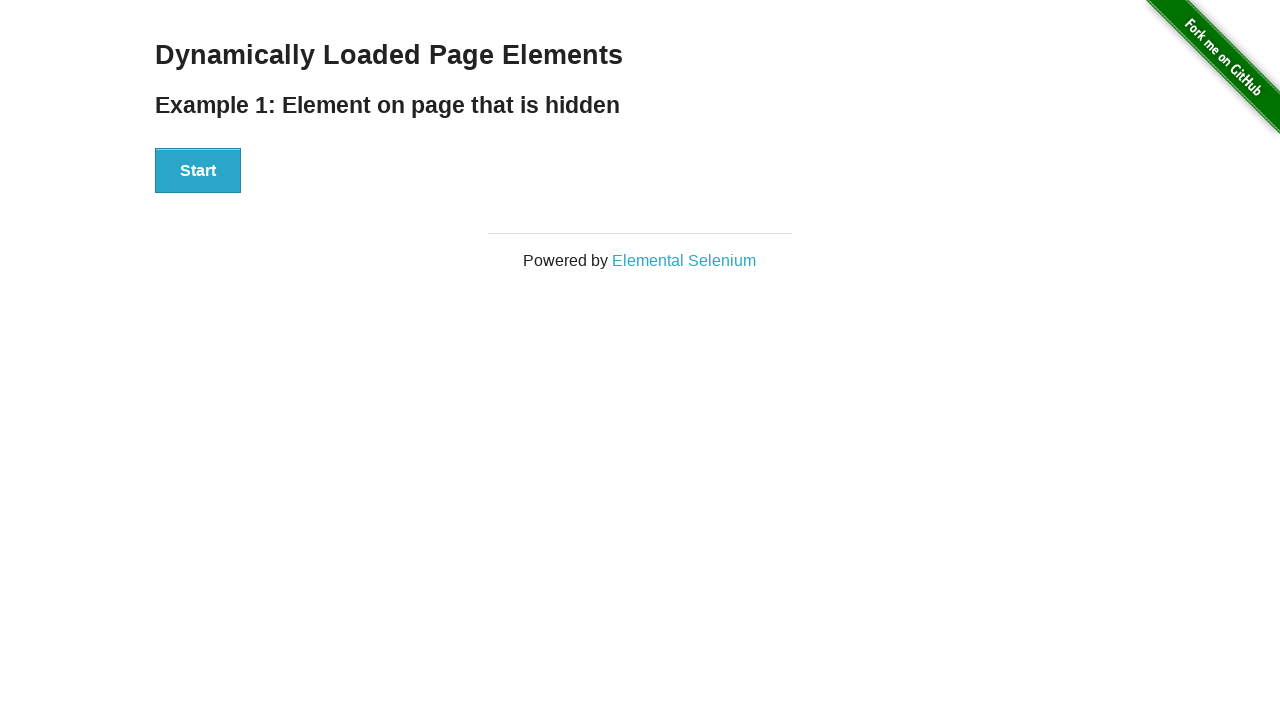

Clicked start button to trigger dynamic content loading at (198, 171) on xpath=//div[@id='start']/button
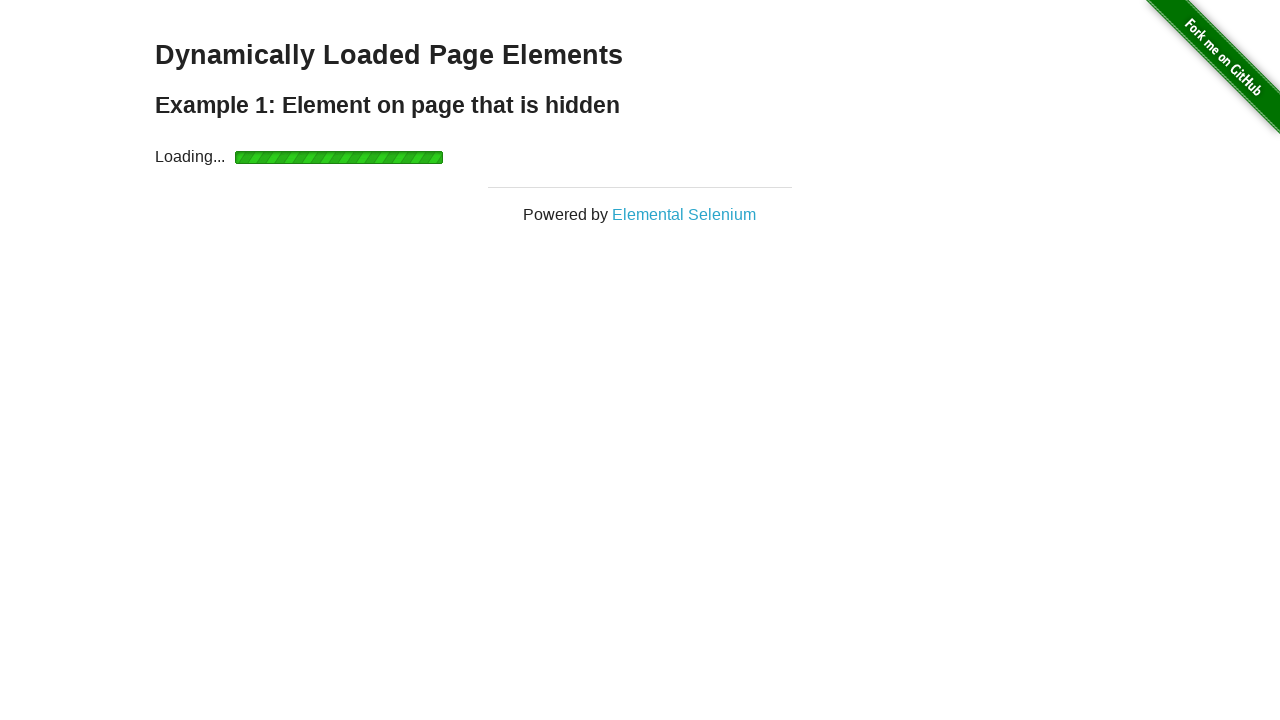

Waited for finish element to become visible (fluent wait)
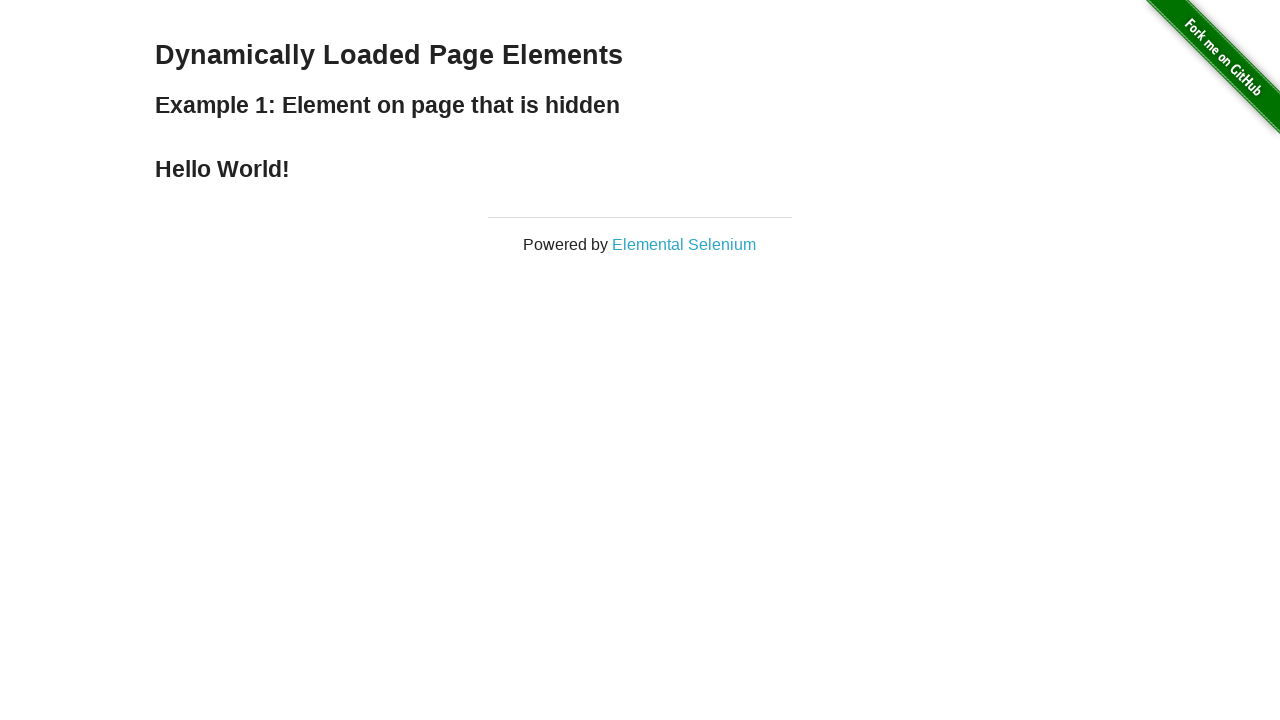

Verified finish element is visible
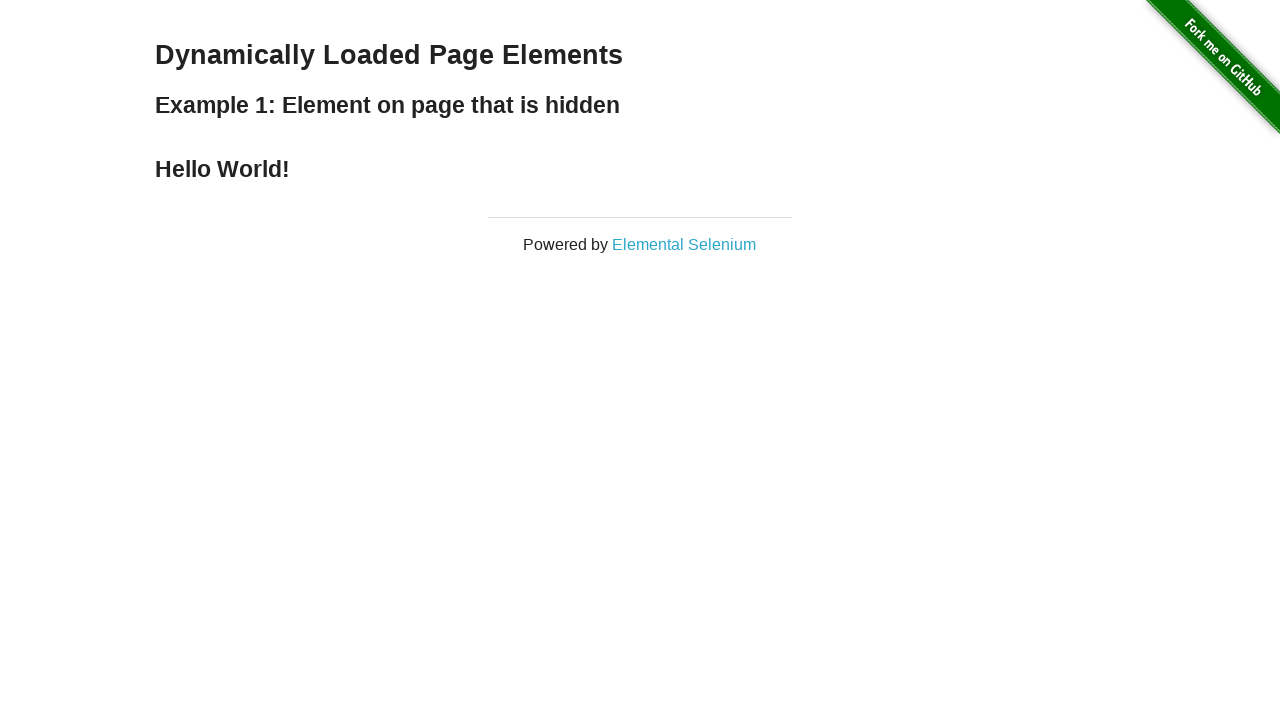

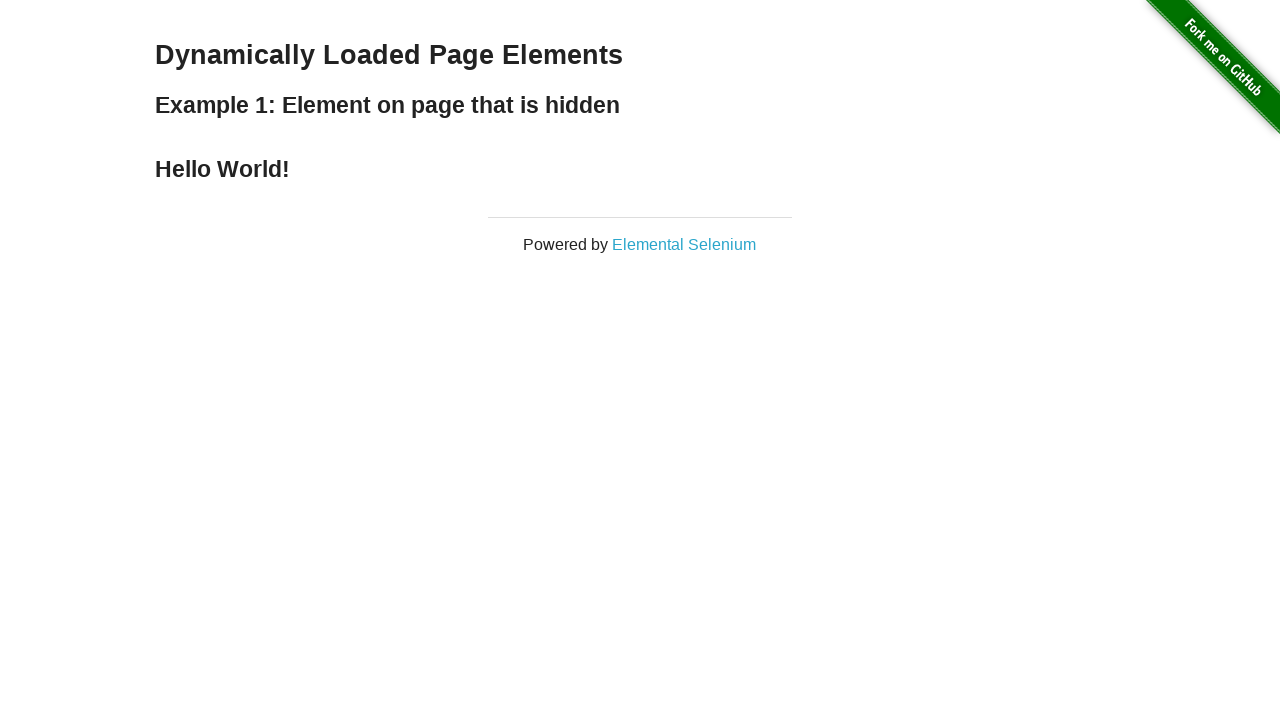